Tests alert and confirmation dialog handling by clicking buttons that trigger JavaScript alerts and confirms.

Starting URL: https://rahulshettyacademy.com/AutomationPractice/

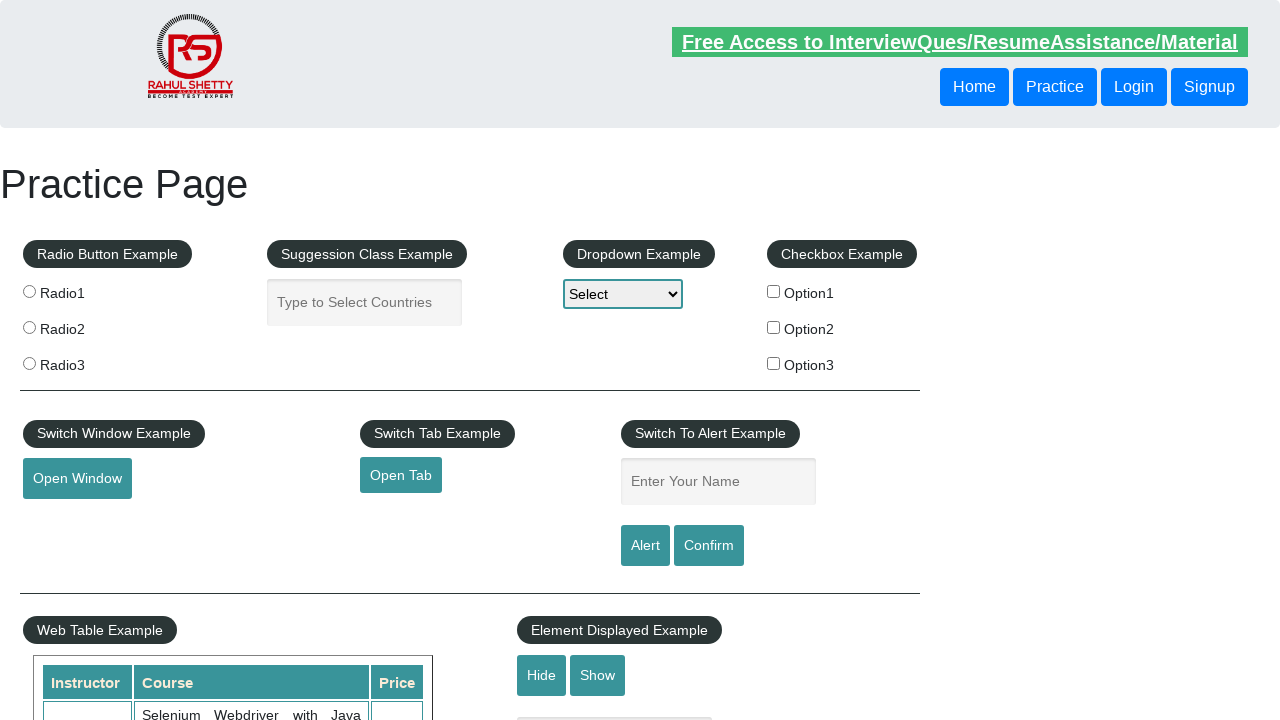

Set up dialog handler to auto-accept alerts and confirmations
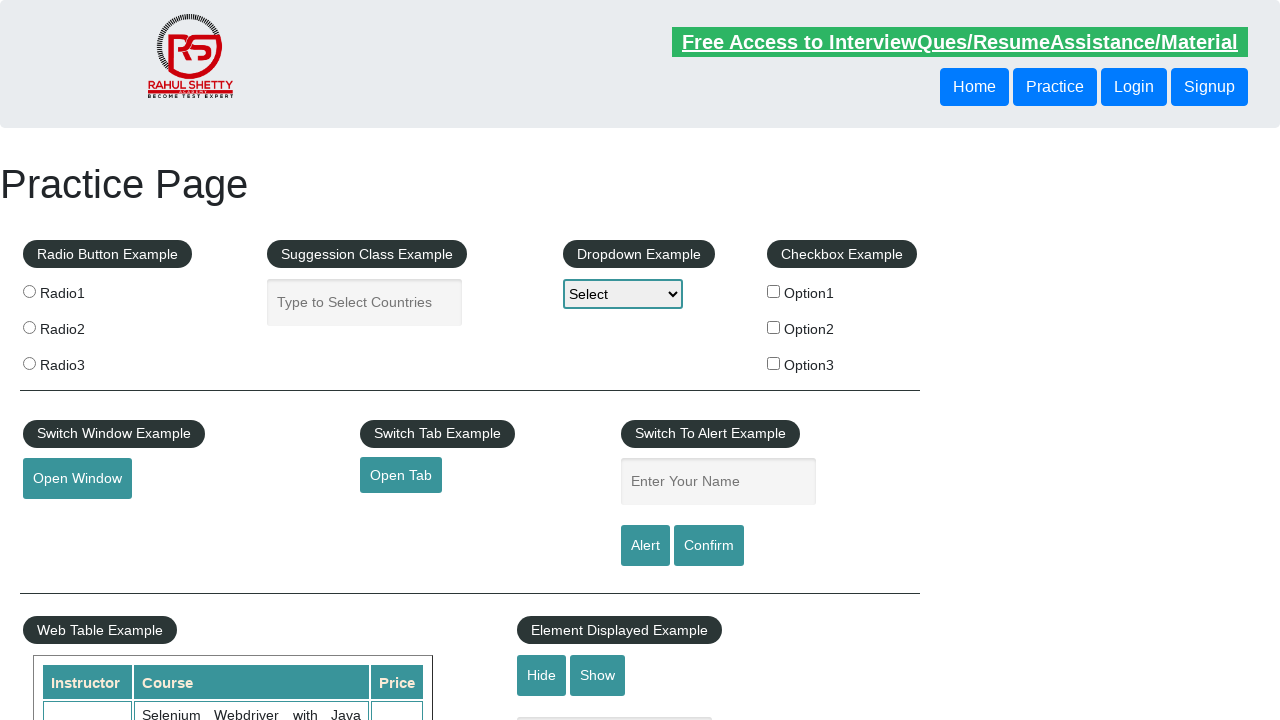

Clicked alert button to trigger JavaScript alert at (645, 546) on #alertbtn
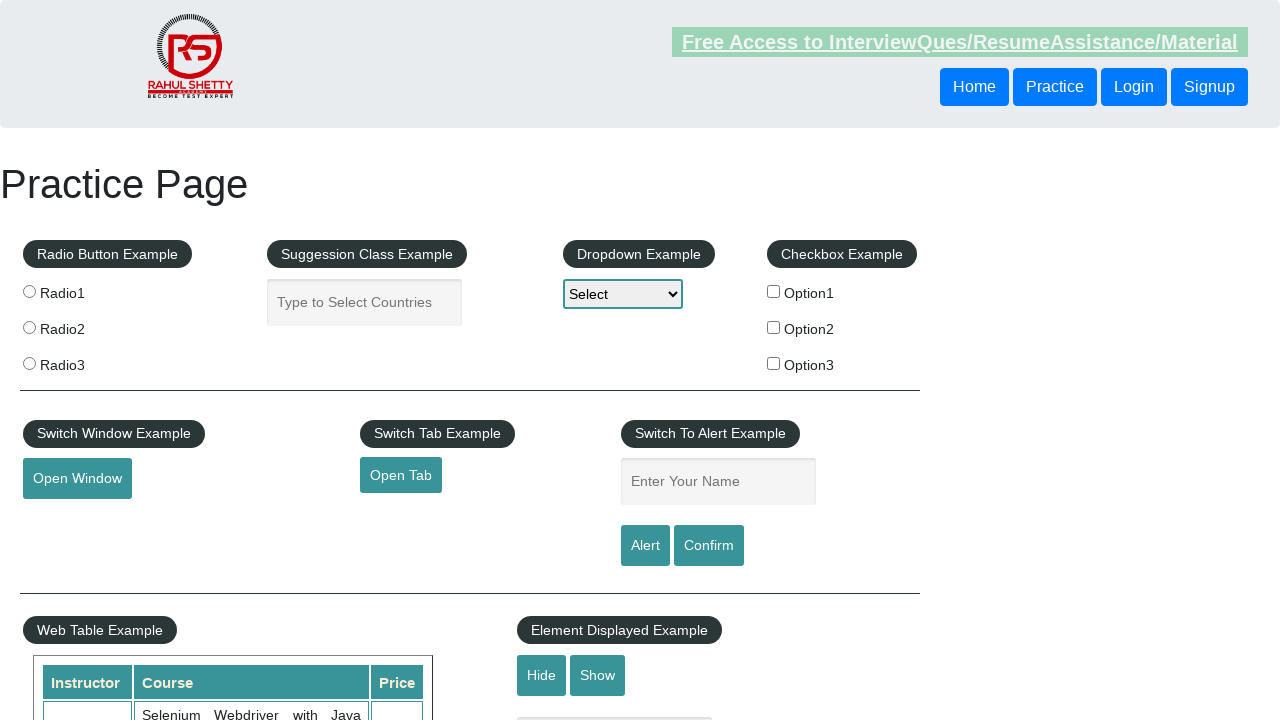

Clicked confirm button to trigger confirmation dialog at (709, 546) on input[value="Confirm"]
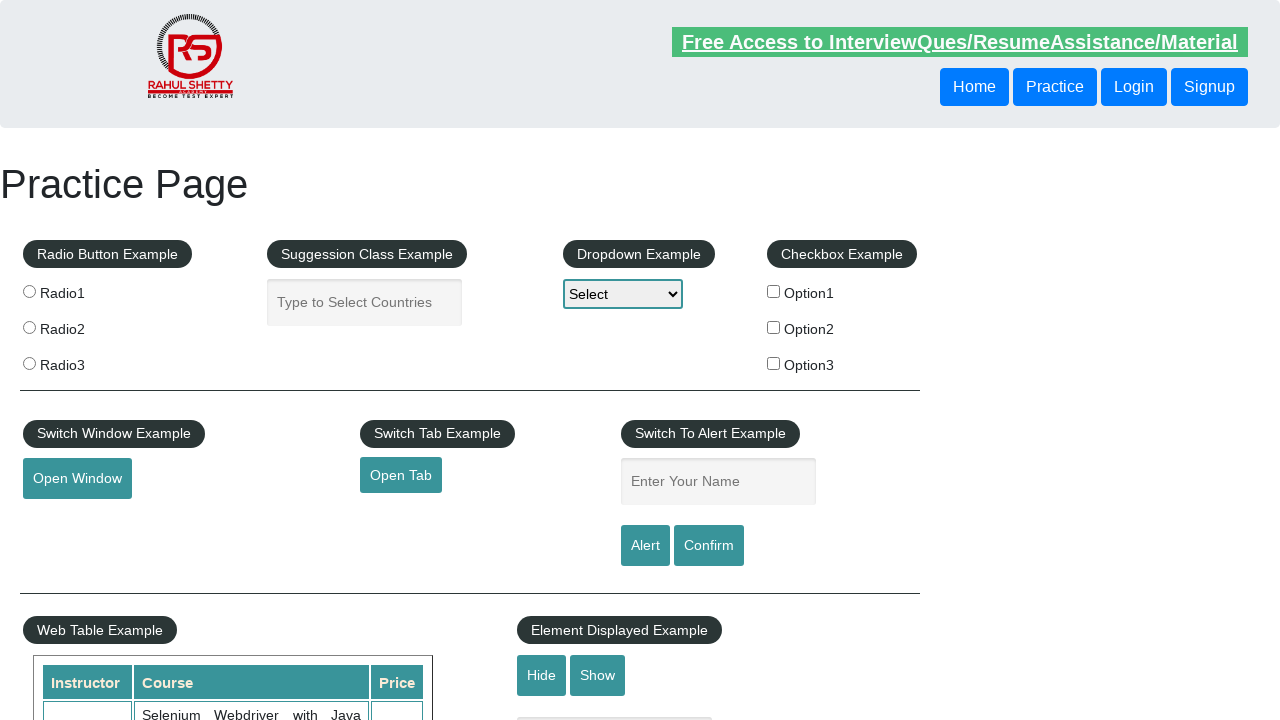

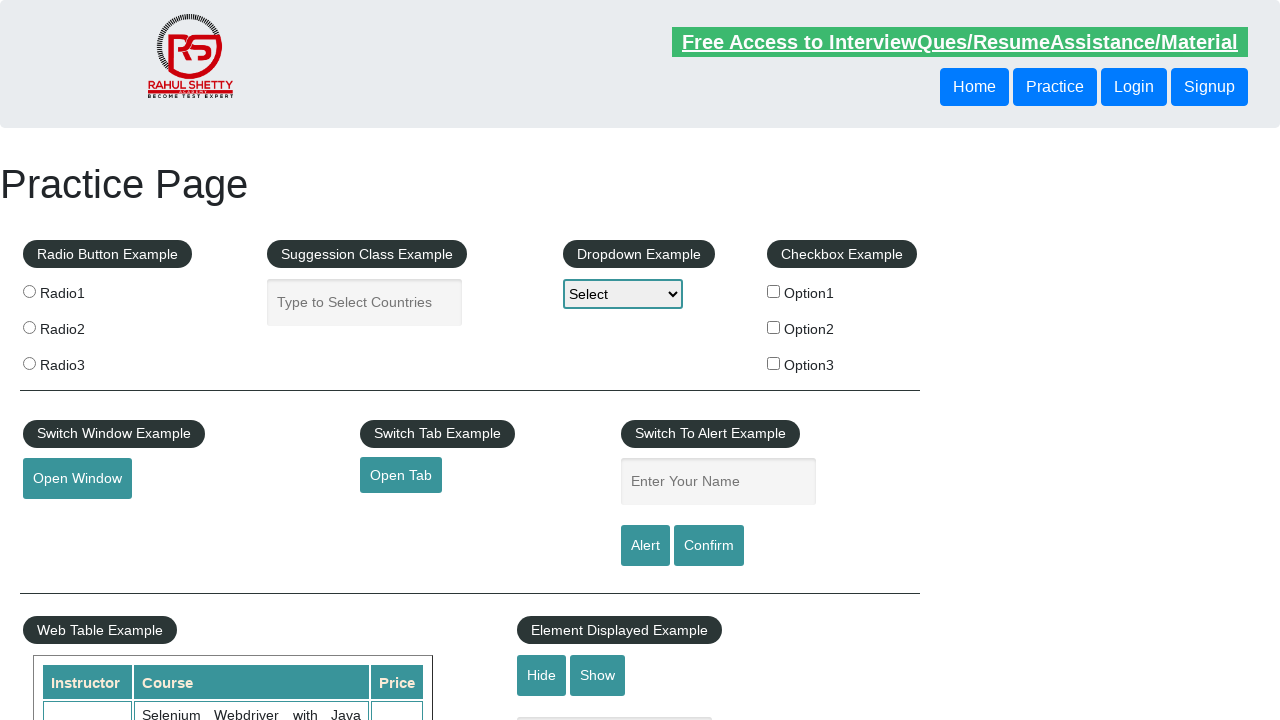